Tests various click actions (single click, double click, right click, shift+click, hover) on a button with dynamic ID in an automation sandbox.

Starting URL: https://thefreerangetester.github.io/sandbox-automation-testing/

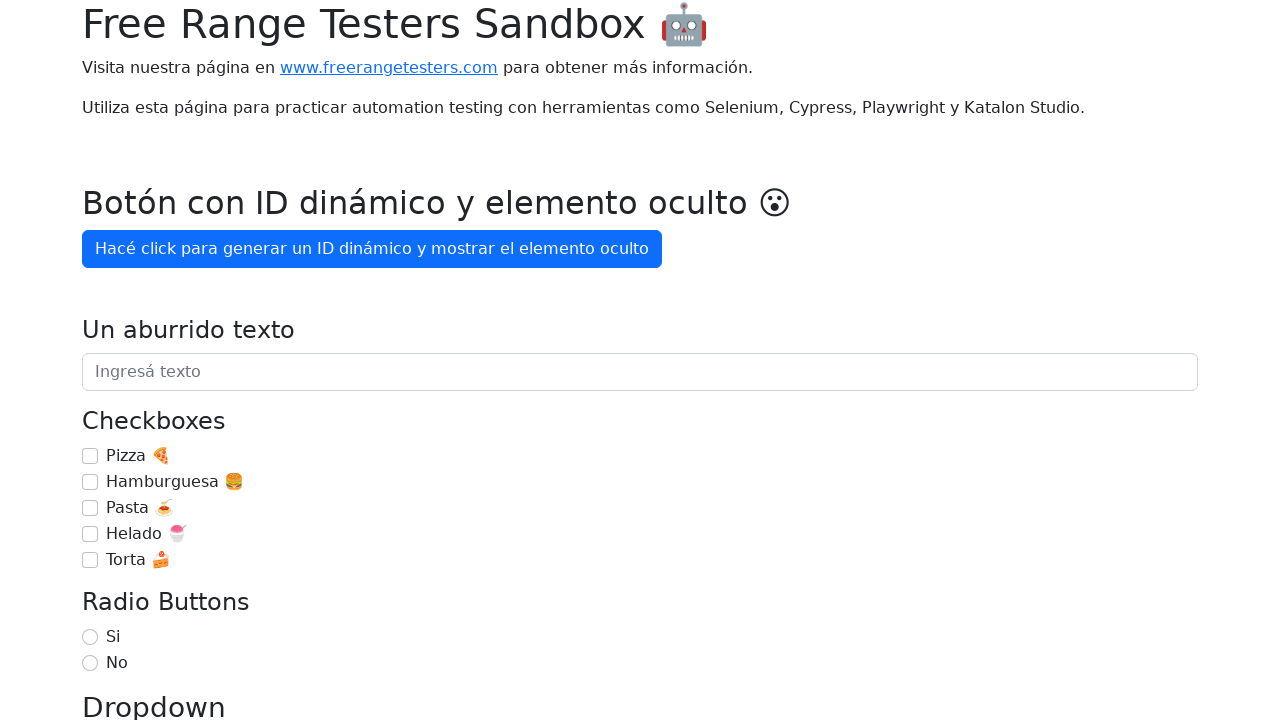

Navigated to automation testing sandbox
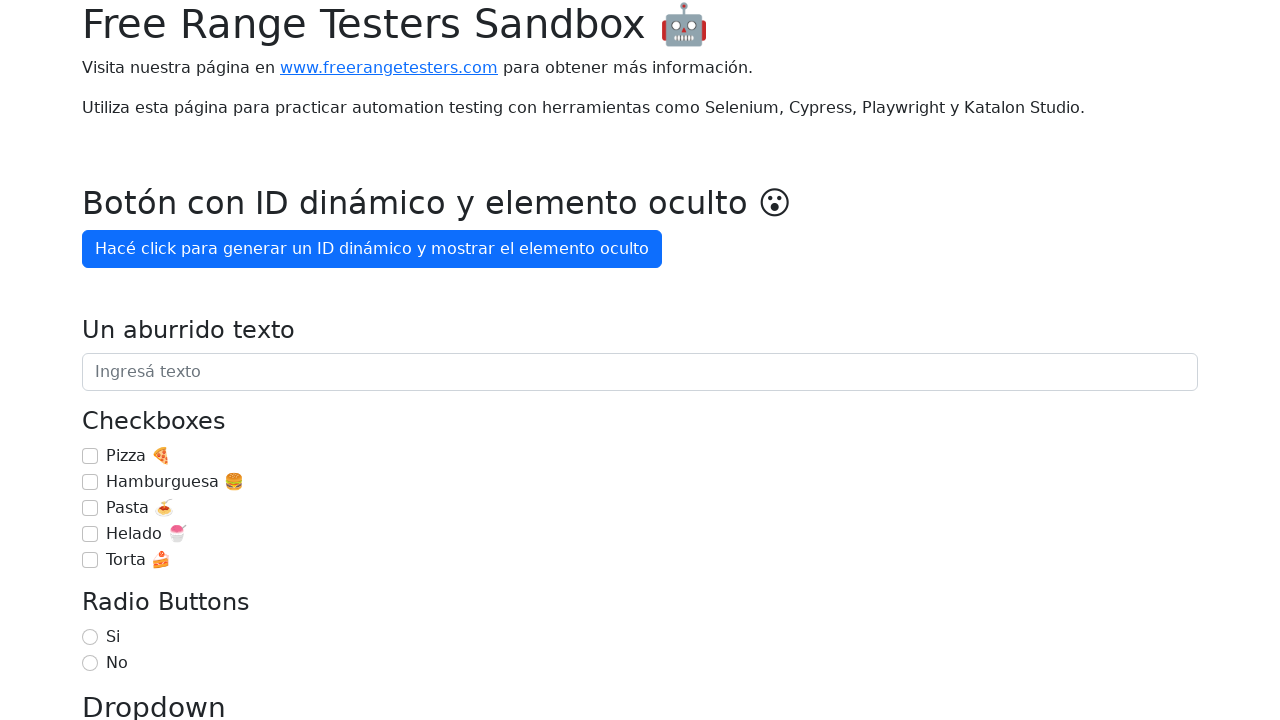

Located button with dynamic ID
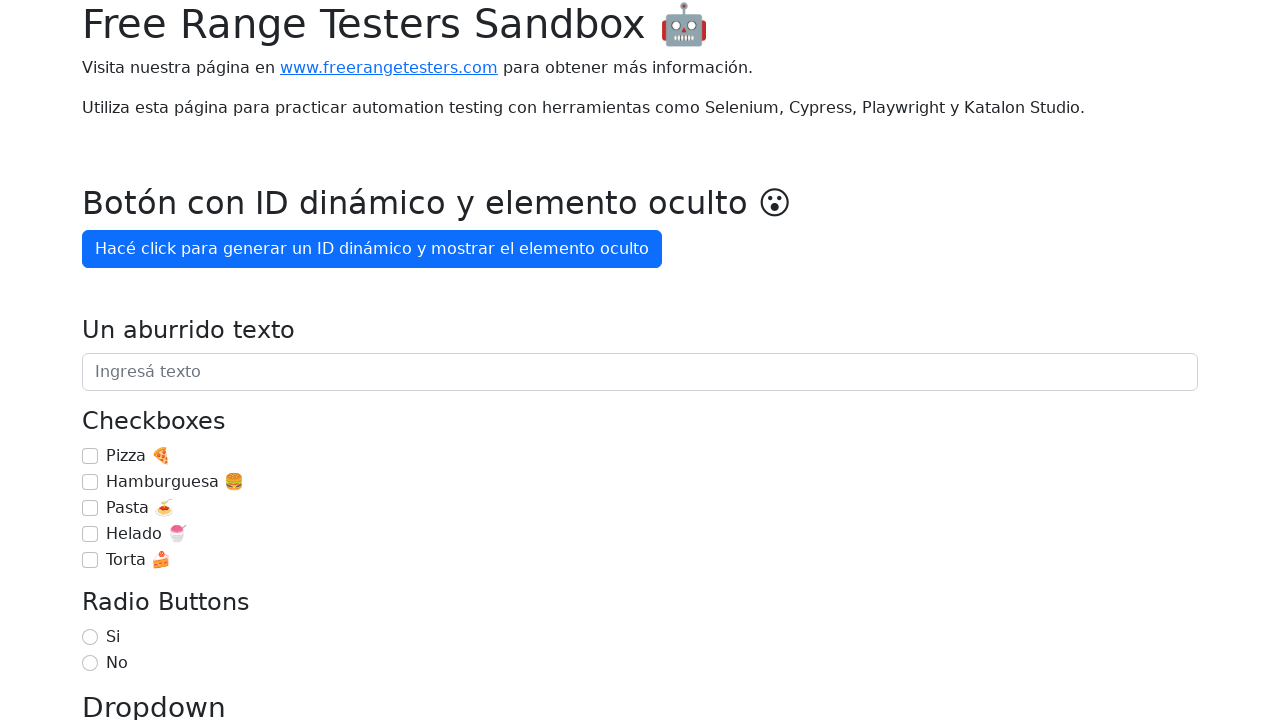

Performed force click on dynamic ID button at (372, 249) on internal:role=button[name="Hacé click para generar un ID dinámico y mostrar el e
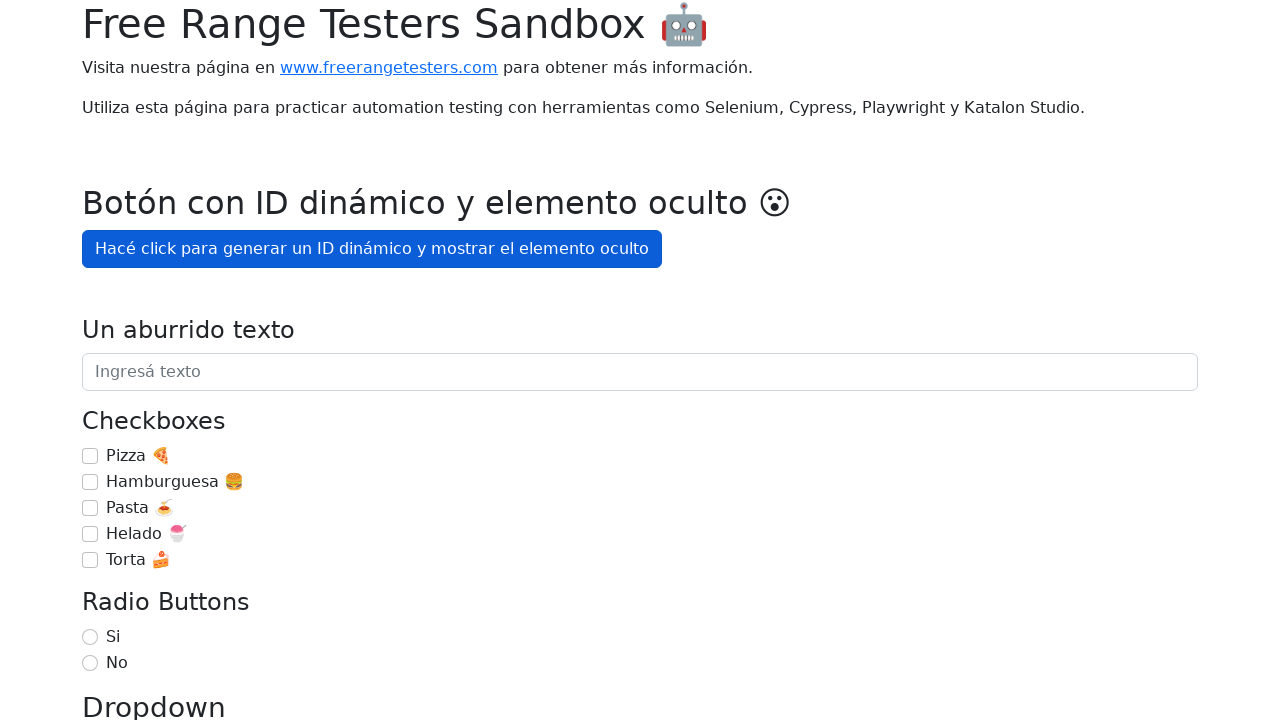

Performed double click on dynamic ID button at (372, 249) on internal:role=button[name="Hacé click para generar un ID dinámico y mostrar el e
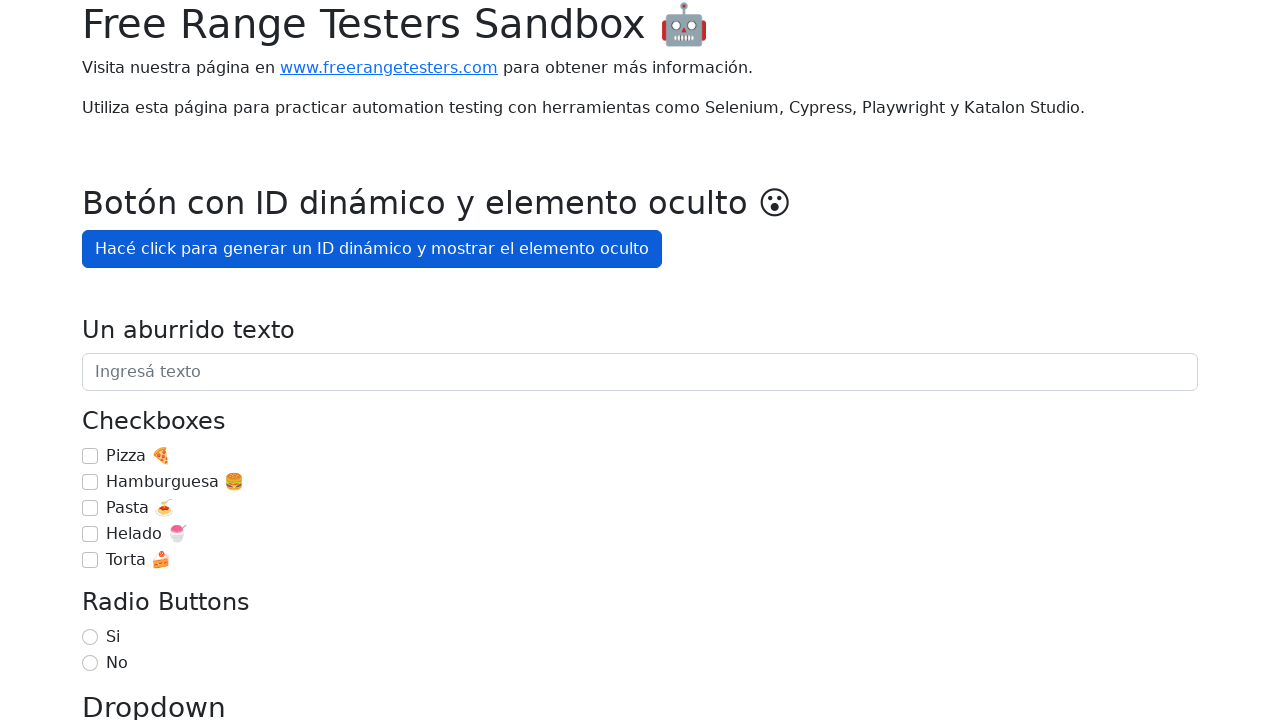

Performed right click on dynamic ID button at (372, 249) on internal:role=button[name="Hacé click para generar un ID dinámico y mostrar el e
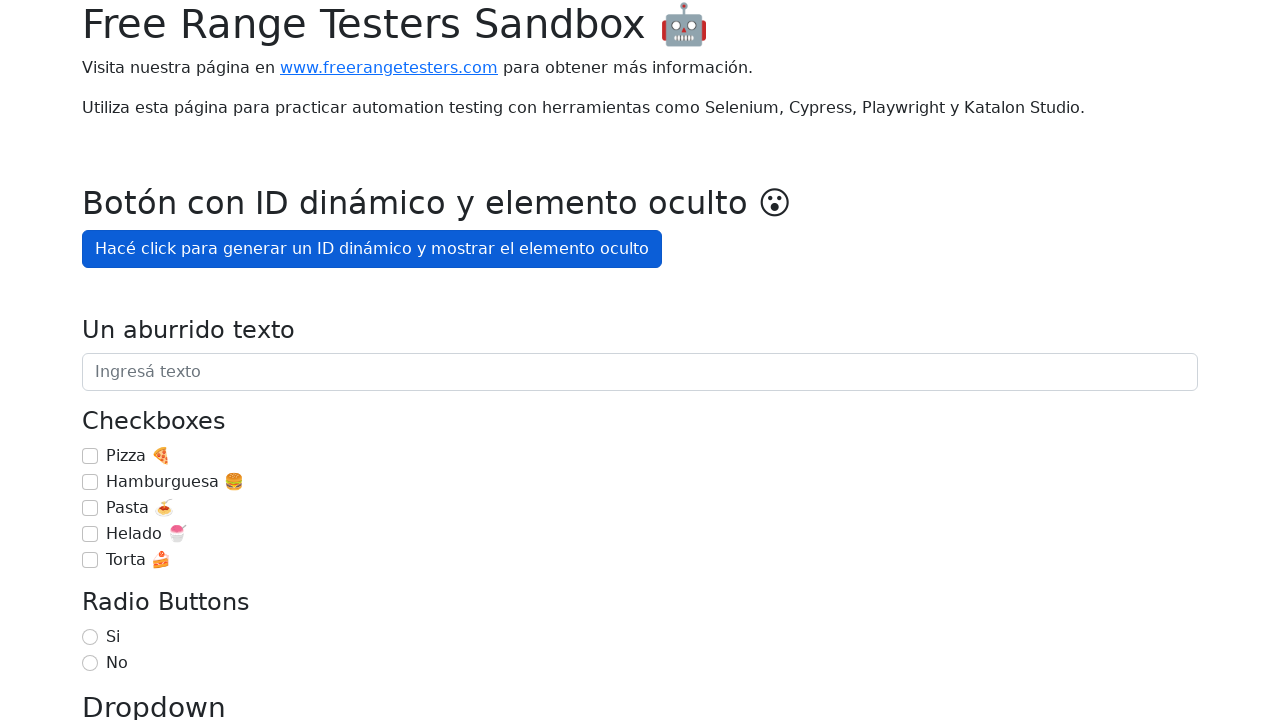

Performed Shift+click on dynamic ID button at (372, 249) on internal:role=button[name="Hacé click para generar un ID dinámico y mostrar el e
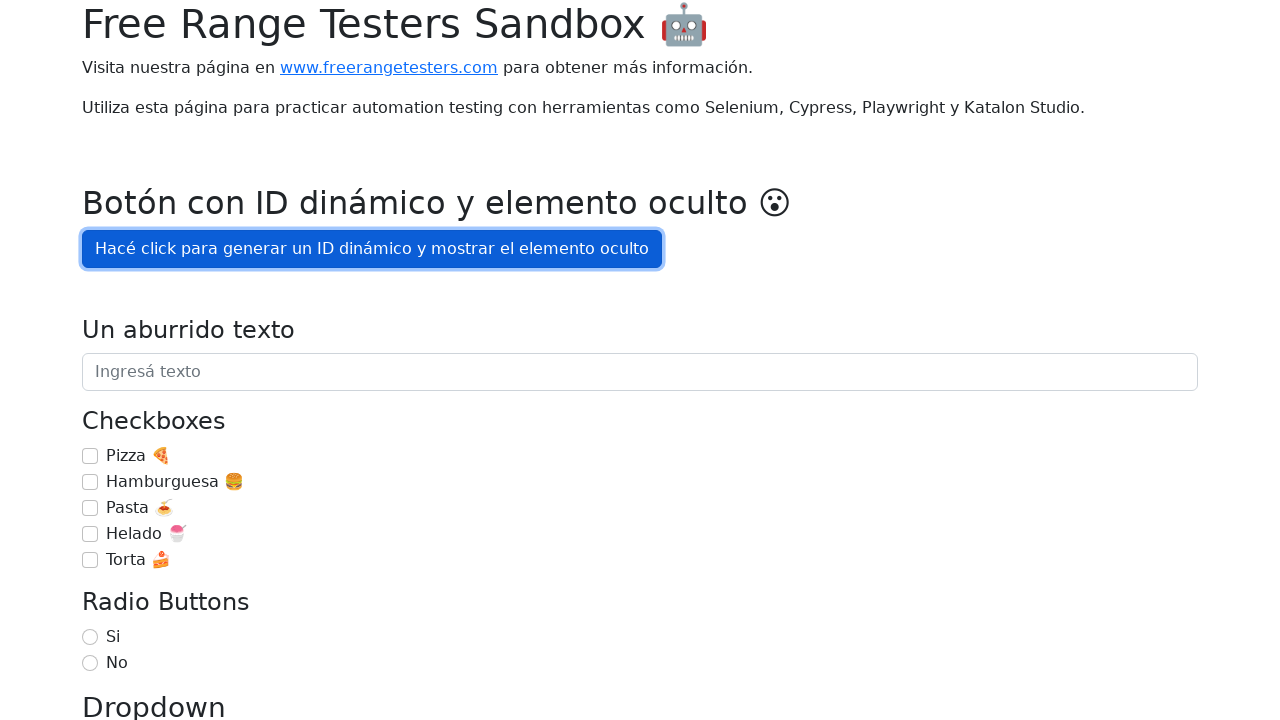

Hovered over dynamic ID button at (372, 249) on internal:role=button[name="Hacé click para generar un ID dinámico y mostrar el e
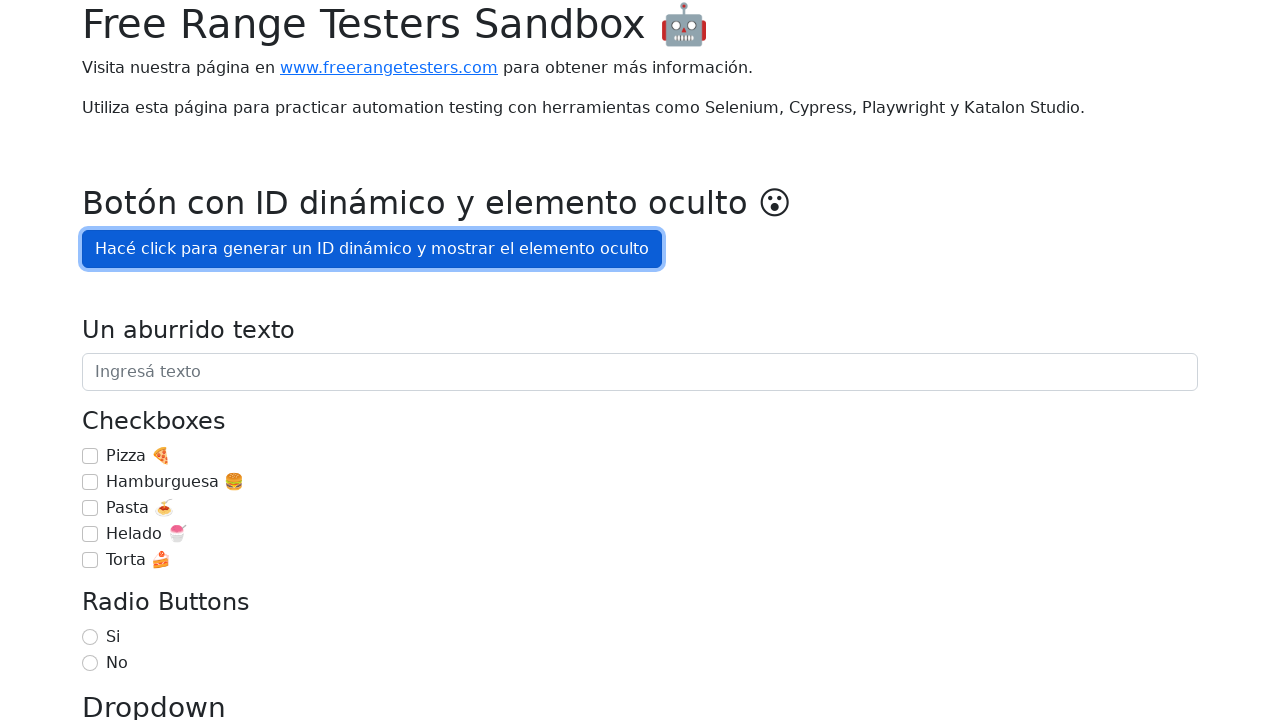

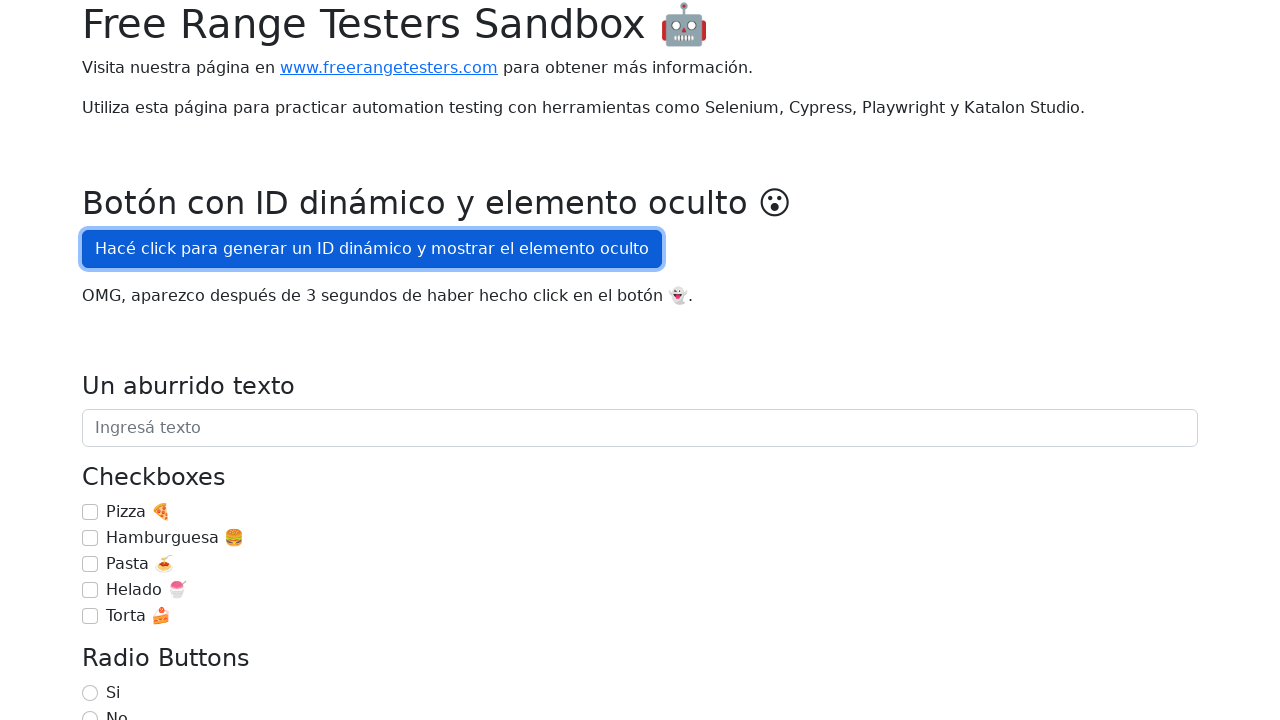